Tests mouse hover functionality by hovering over an element to reveal a submenu and clicking on the first submenu item.

Starting URL: https://rahulshettyacademy.com/AutomationPractice/

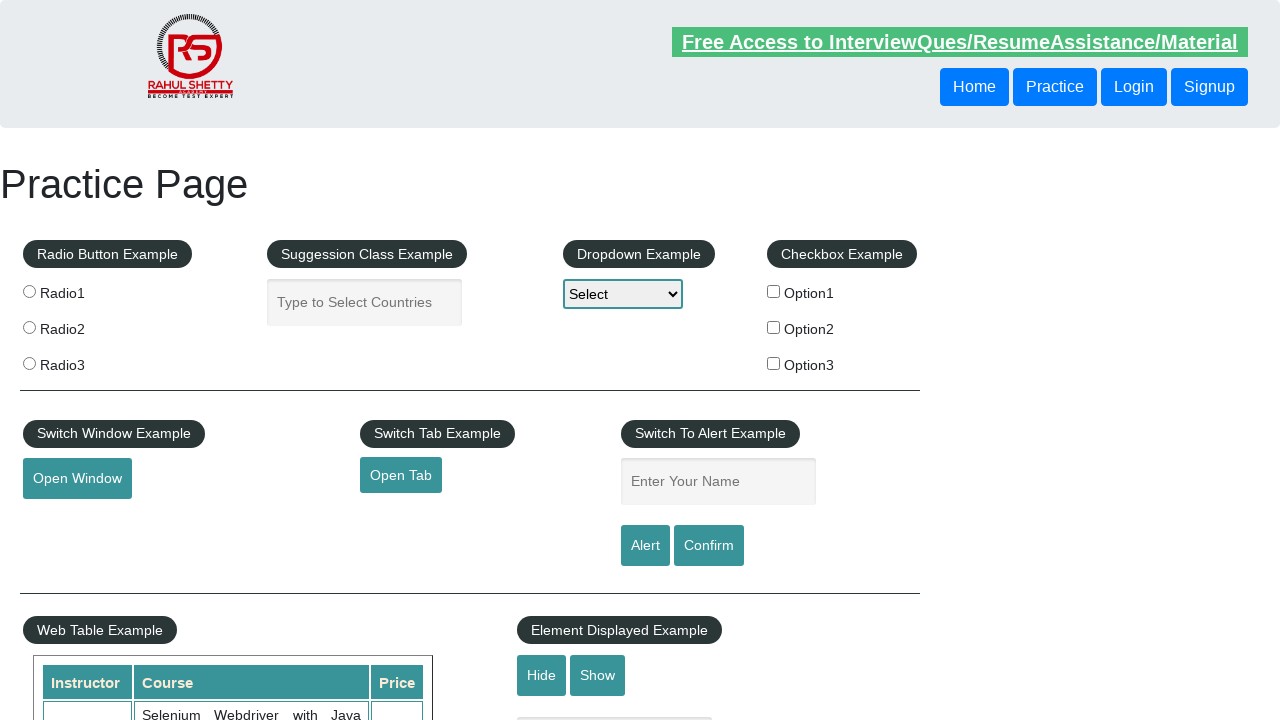

Scrolled down 800 pixels to reveal mouse hover element
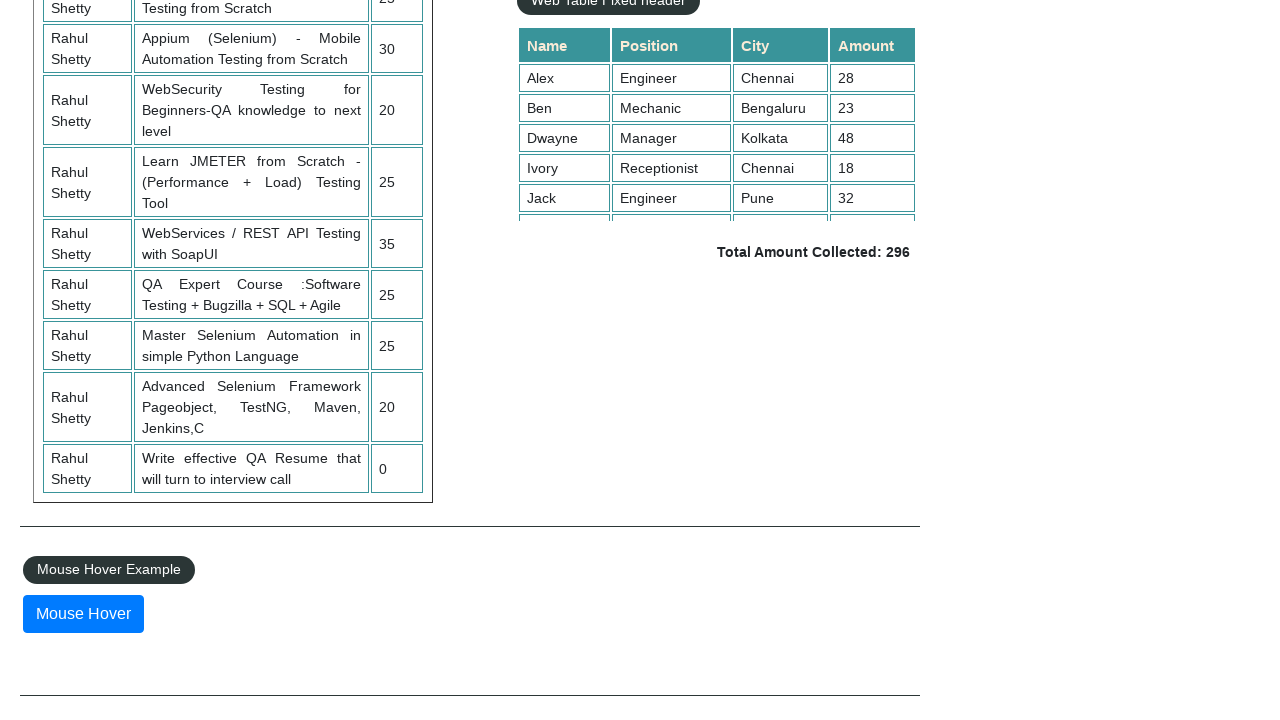

Hovered over the mouse hover button to reveal submenu at (83, 614) on #mousehover
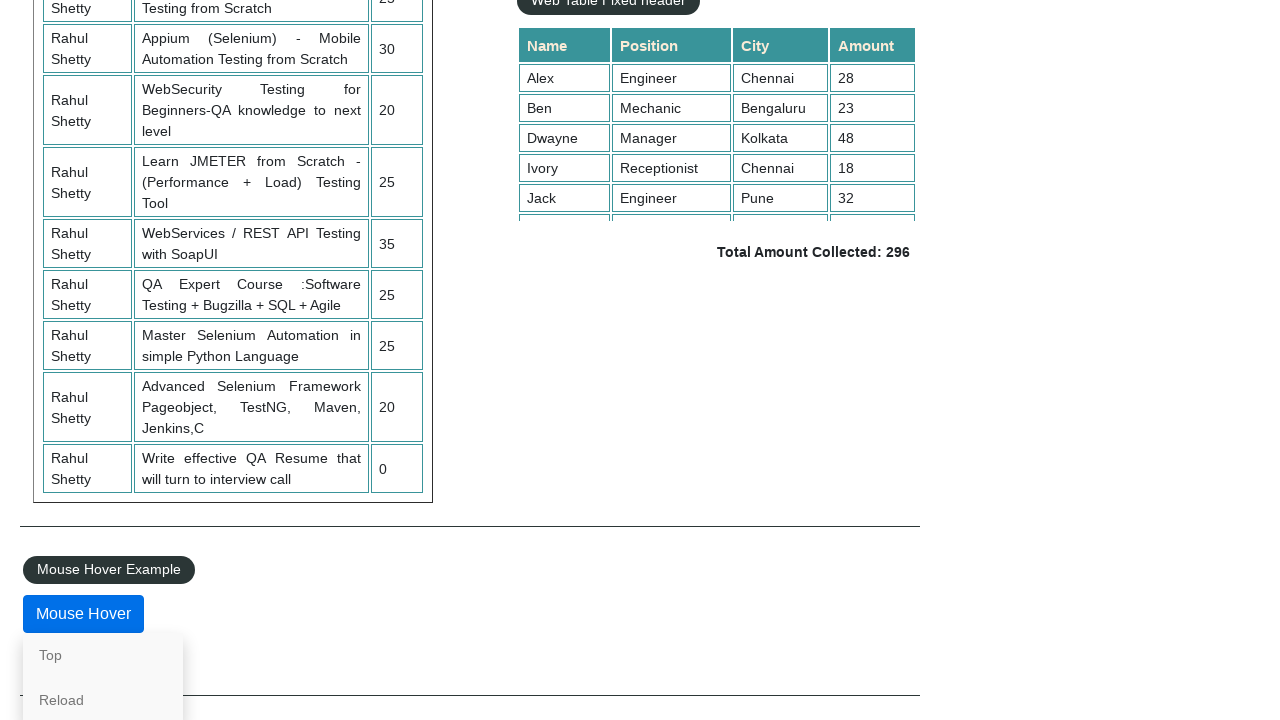

Clicked on the first submenu item (Top) at (103, 655) on xpath=//div[@class='mouse-hover-content']/a[1]
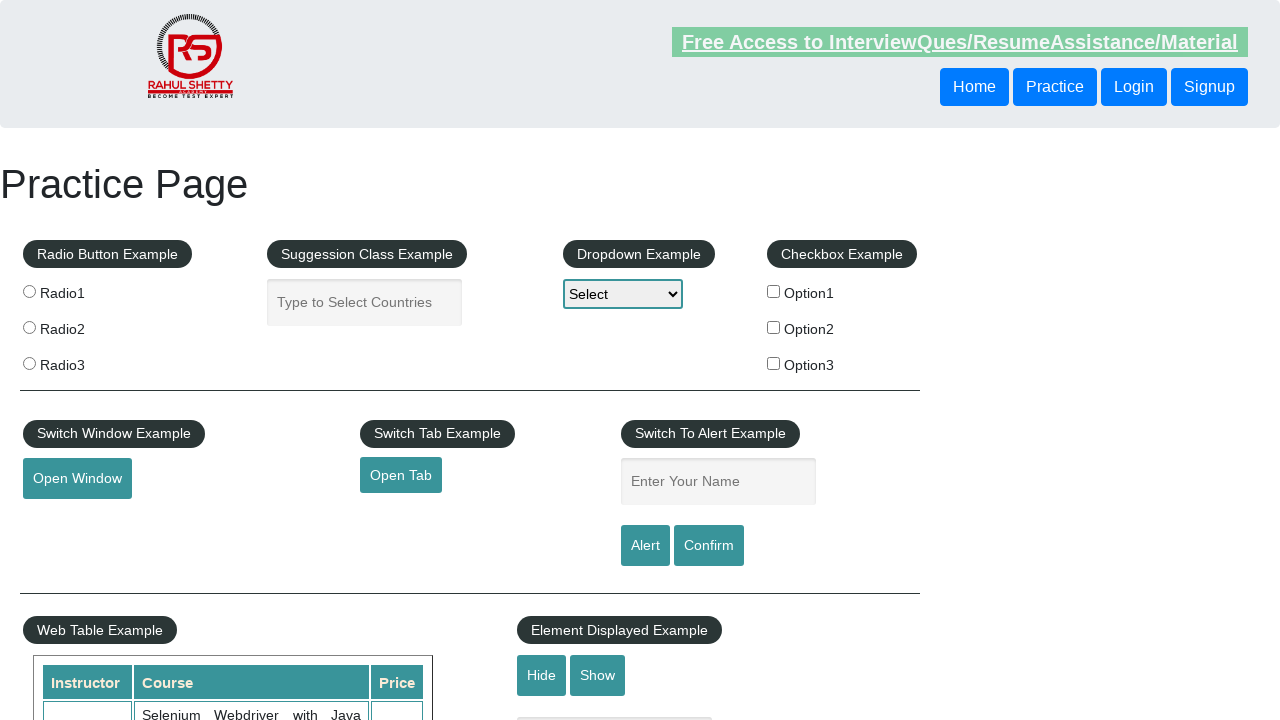

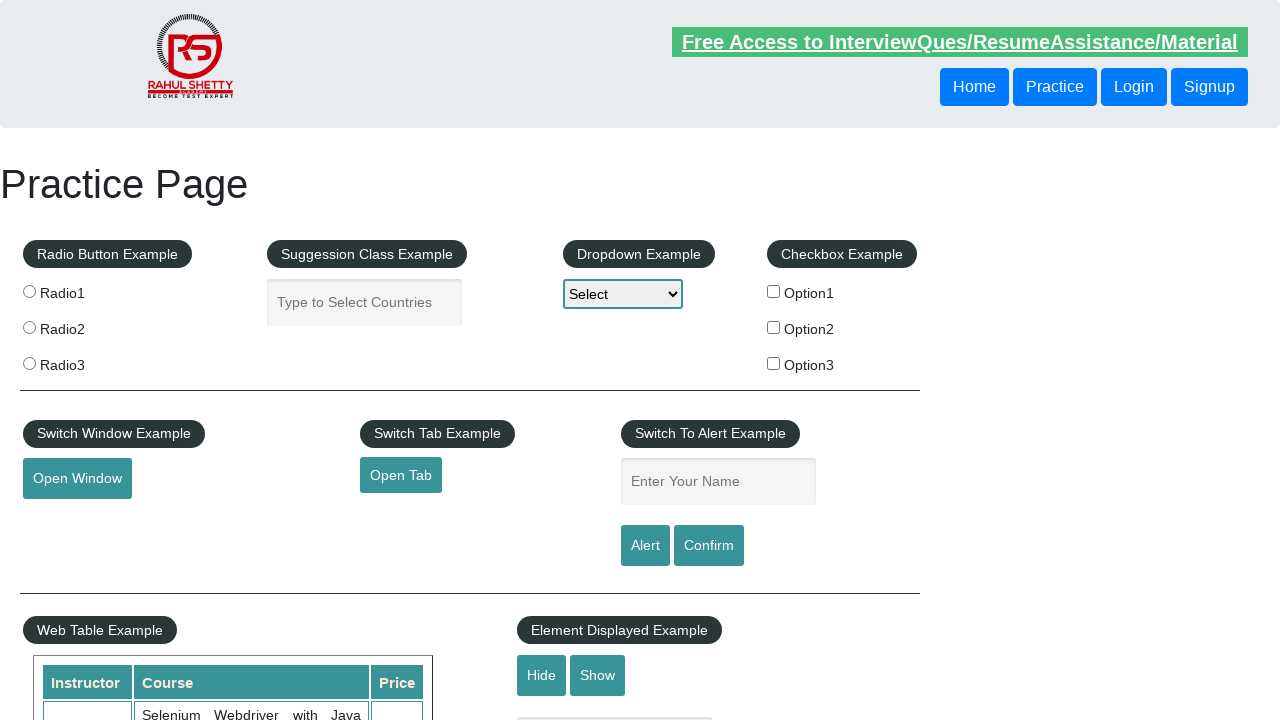